Tests web form submission by filling a text field with a password and clicking submit button, then verifying the success message

Starting URL: https://www.selenium.dev/selenium/web/web-form.html

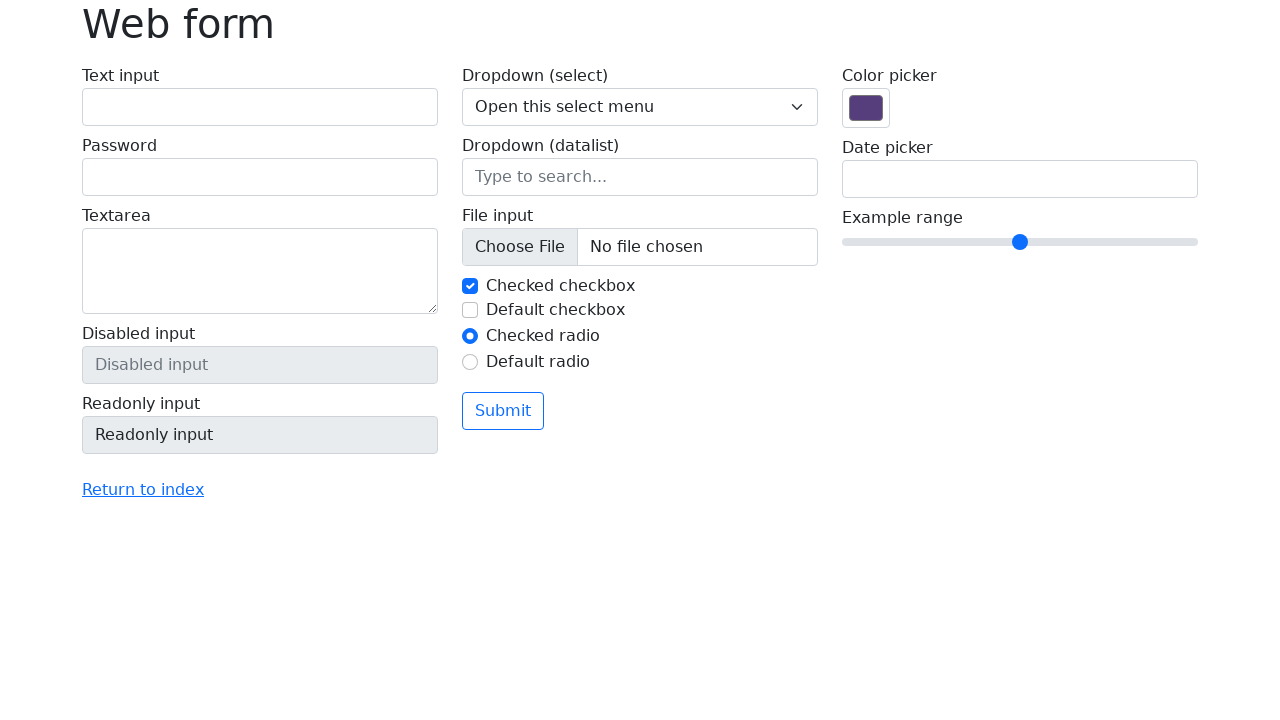

Cleared the text input field on input[name='my-text']
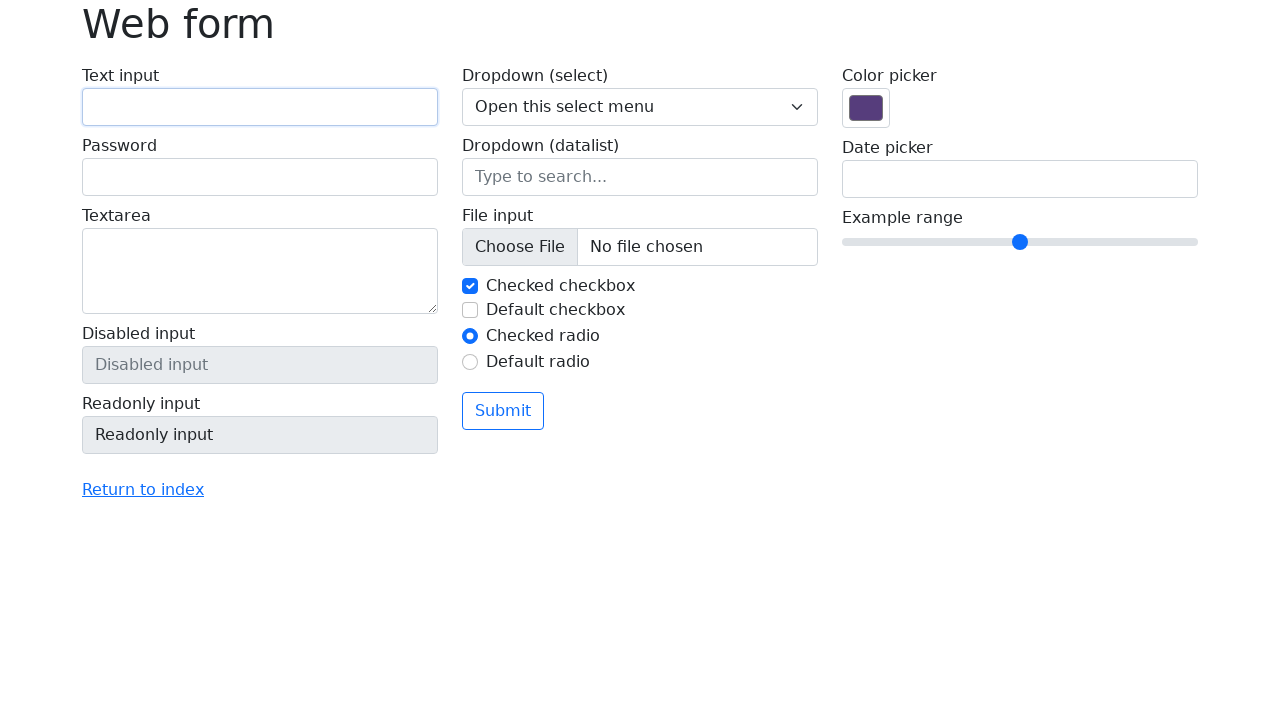

Filled text input field with 'Selenium' on input[name='my-text']
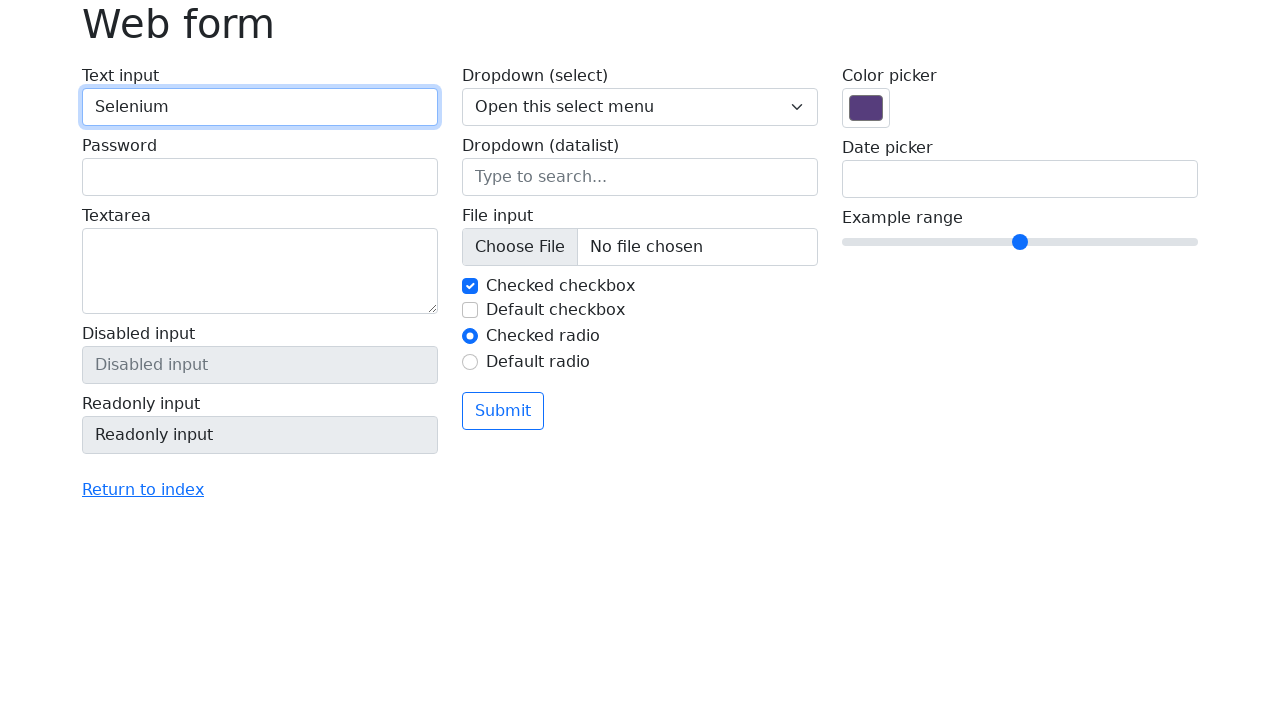

Clicked the submit button at (503, 411) on button
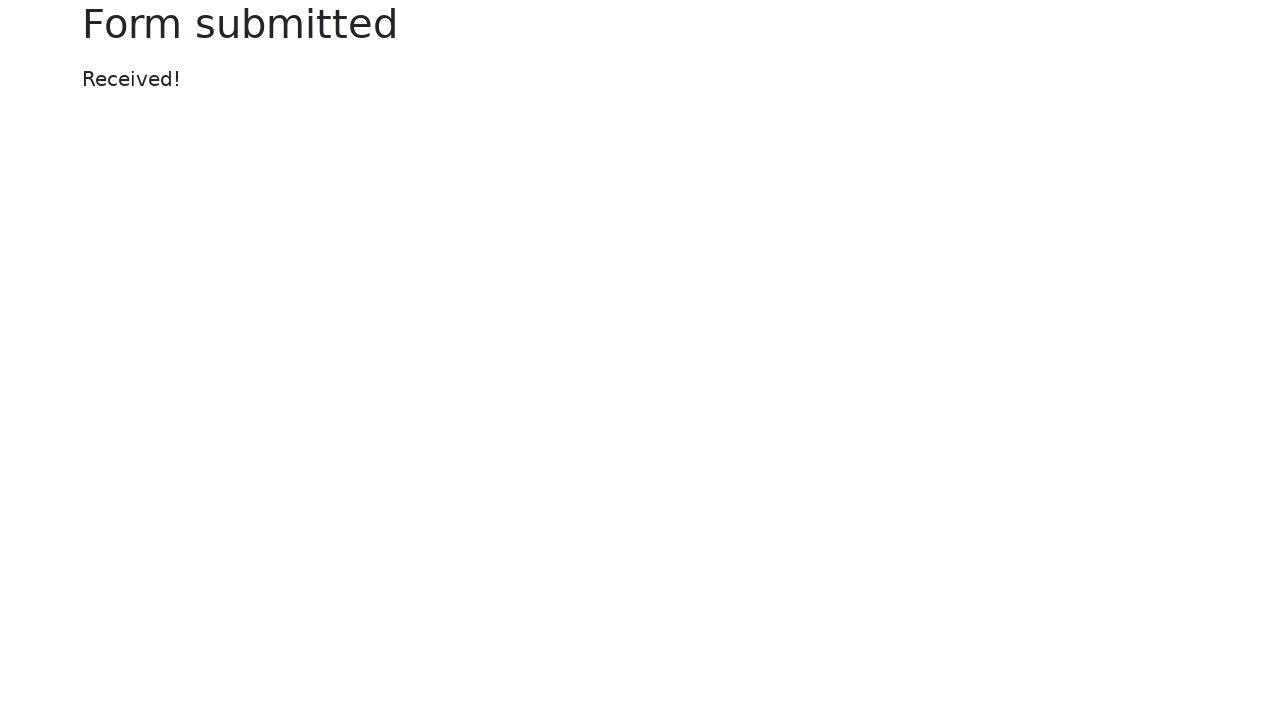

Success message element loaded
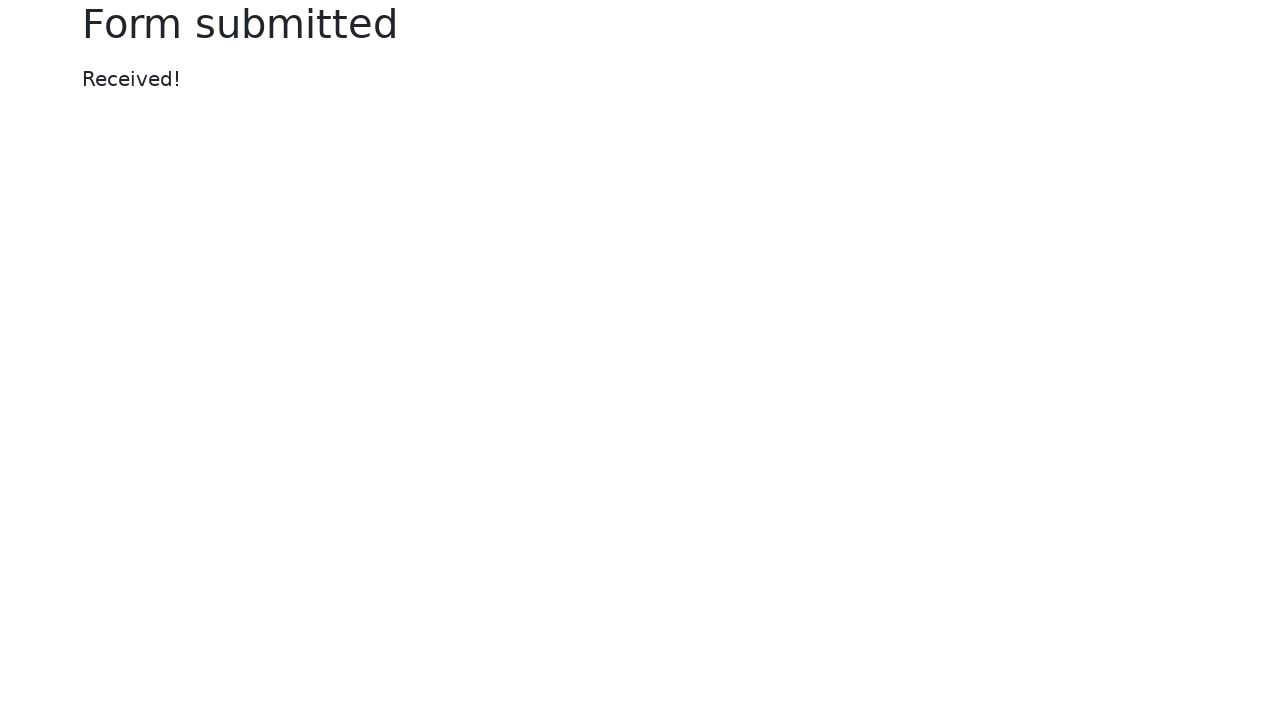

Located the success message element
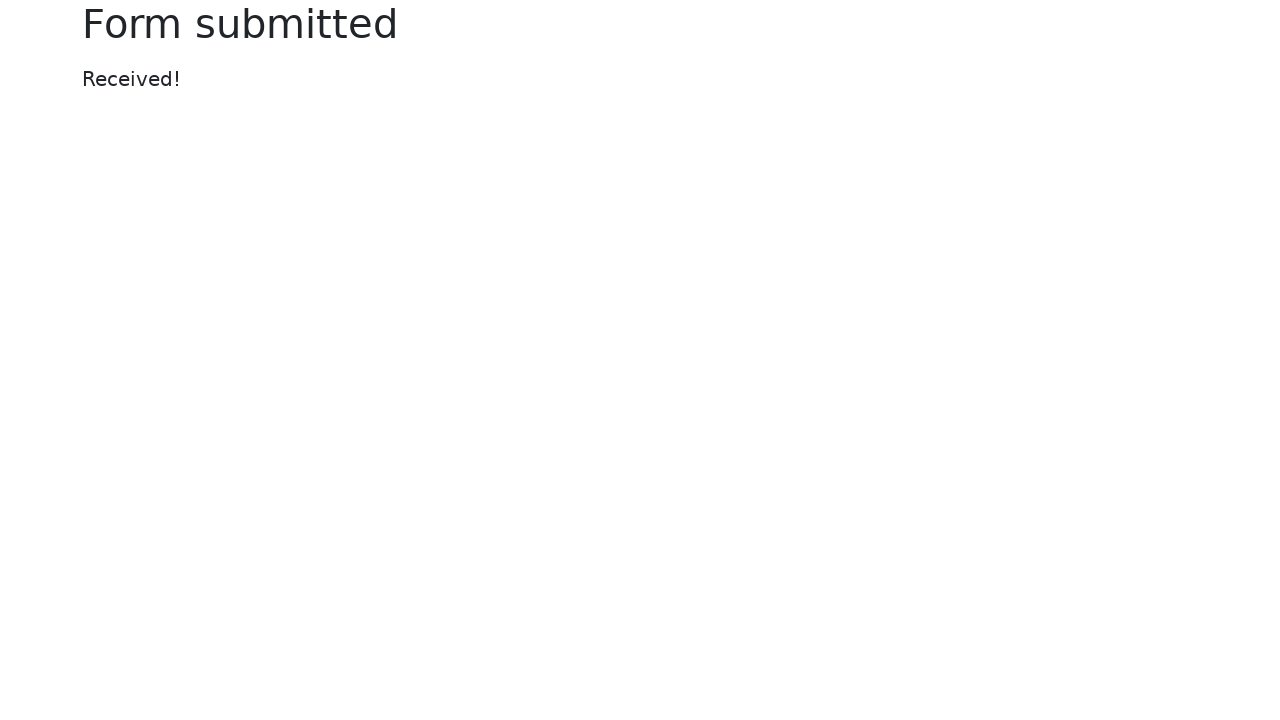

Retrieved success message text: 'Received!'
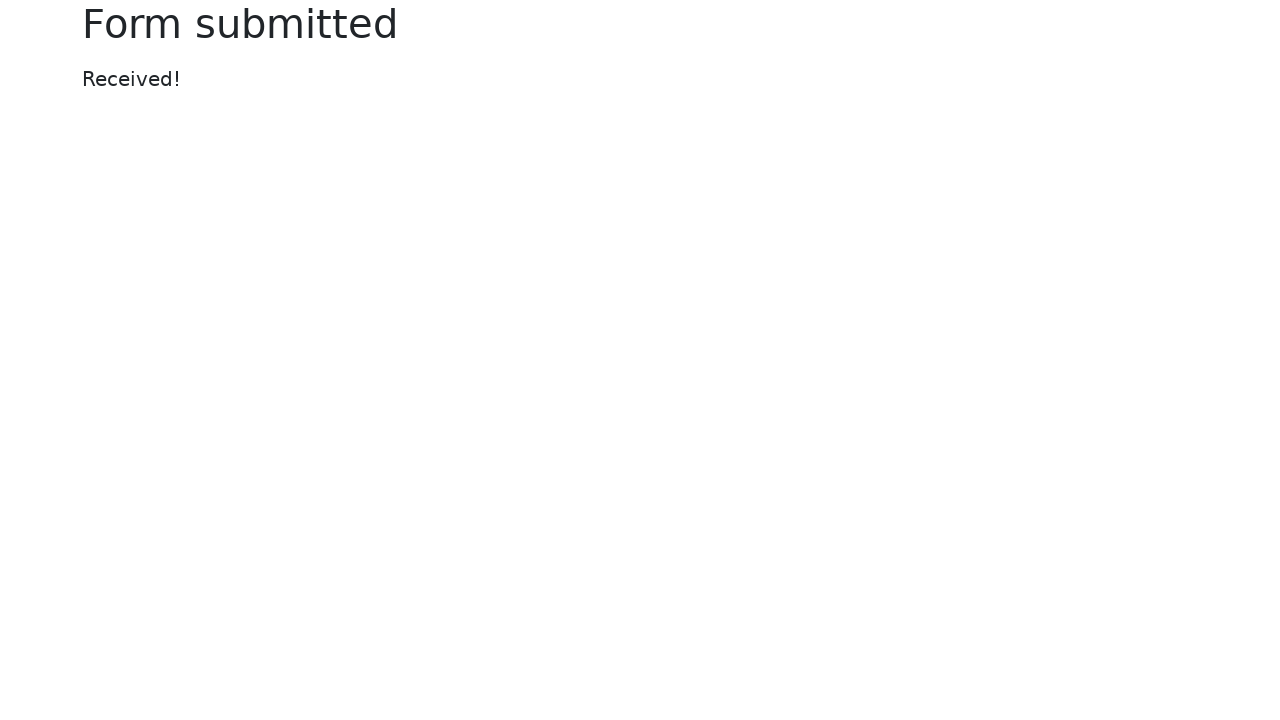

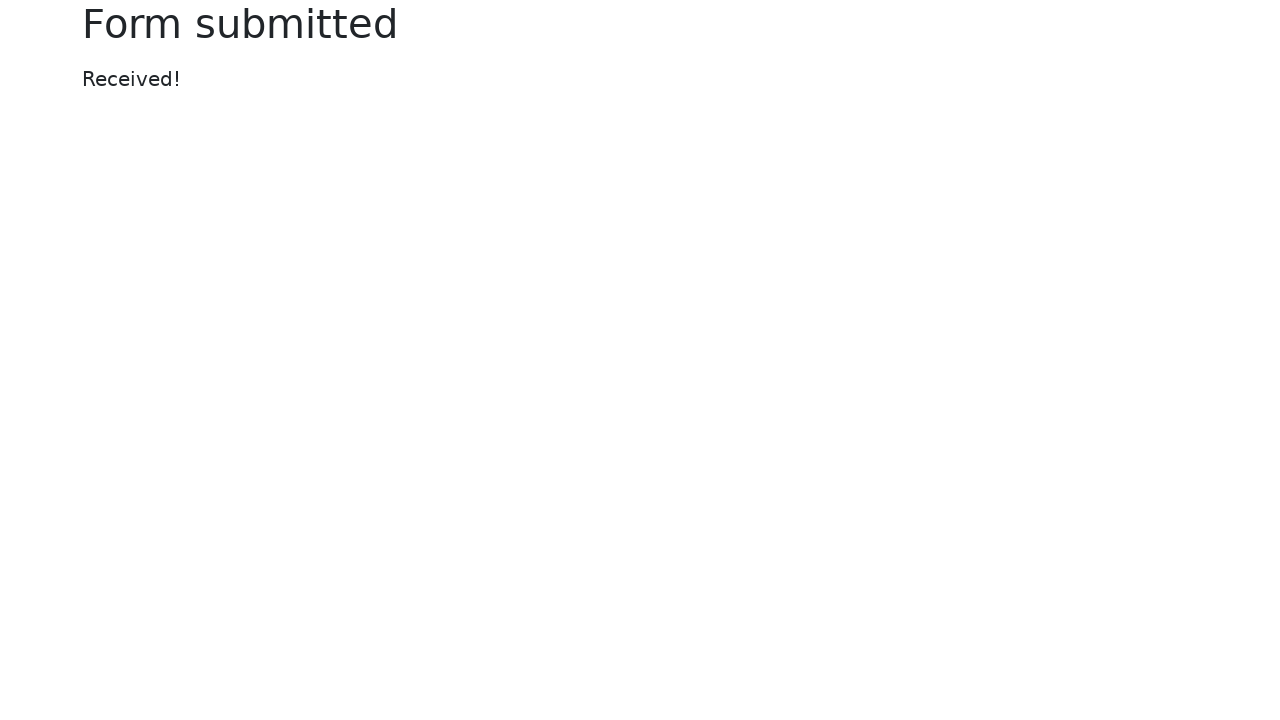